Tests finding and clicking a link by its calculated numeric text, then fills out a form with personal information (first name, last name, city, country) and submits it.

Starting URL: https://suninjuly.github.io/find_link_text

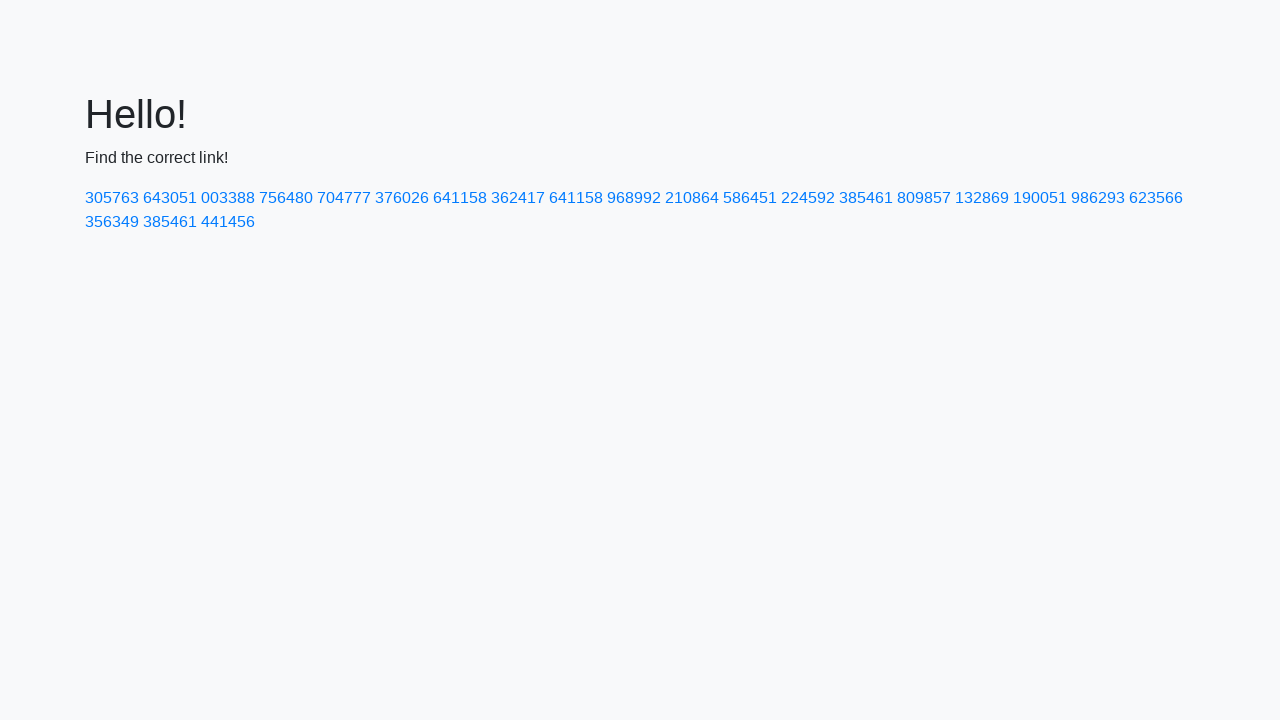

Clicked link with calculated text '224592' at (808, 198) on a:text-is('224592')
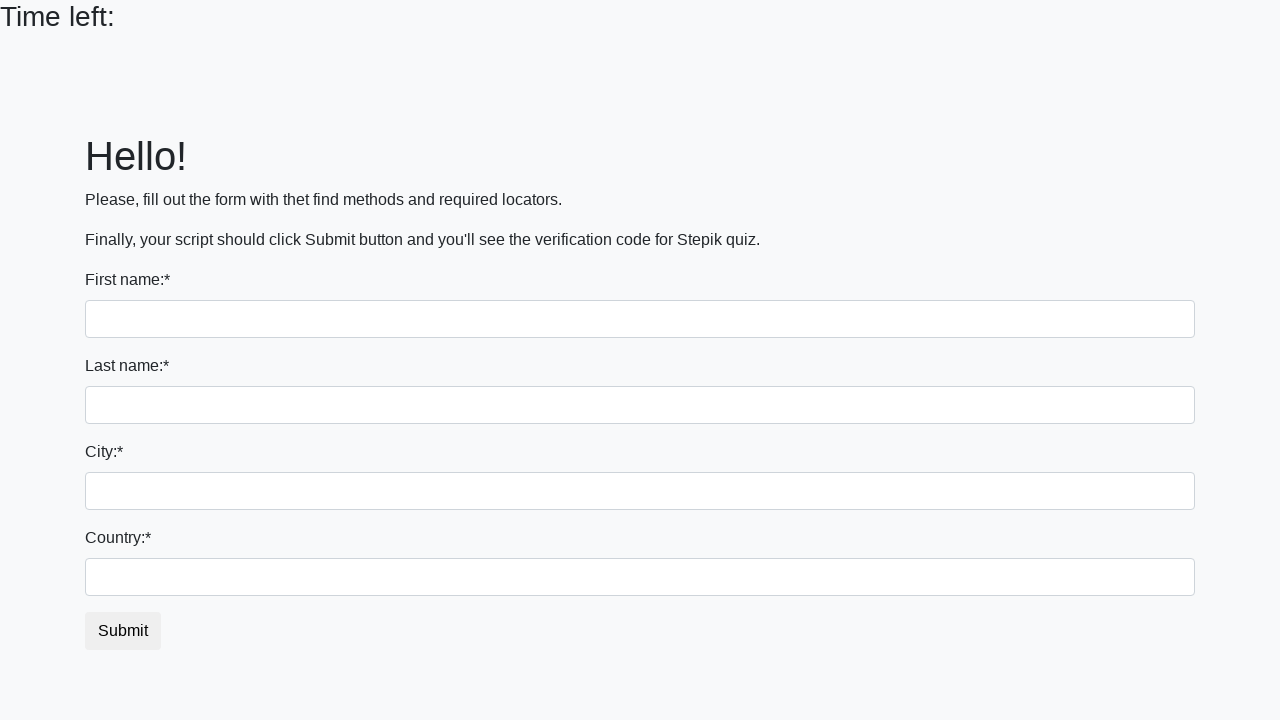

Filled first name input with 'Ivan' on input >> nth=0
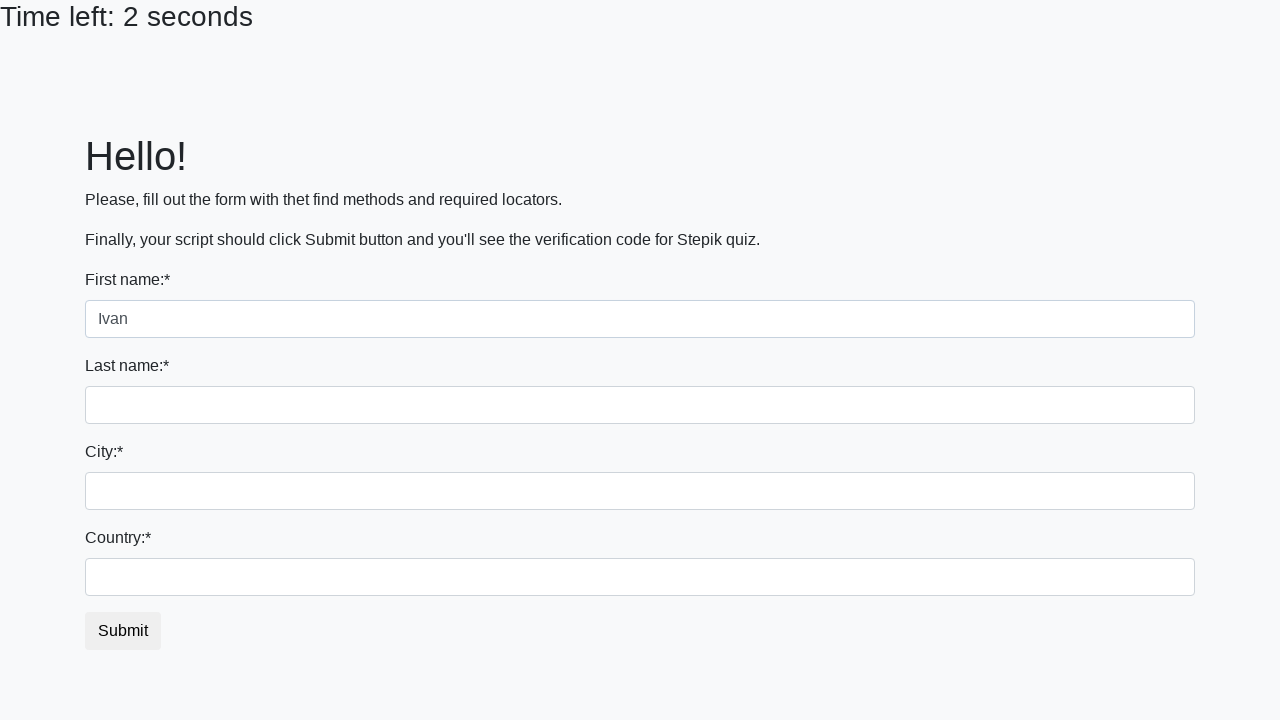

Filled last name input with 'Petrov' on input[name='last_name']
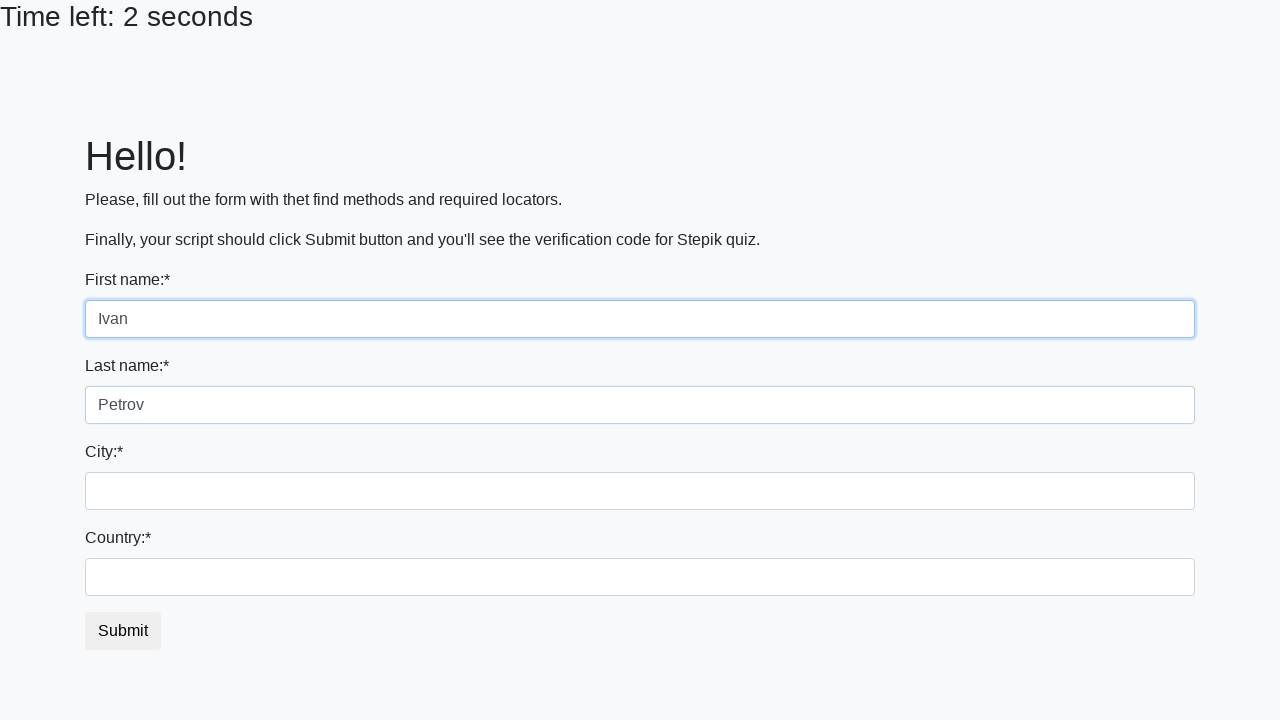

Filled city input with 'Smolensk' on .city
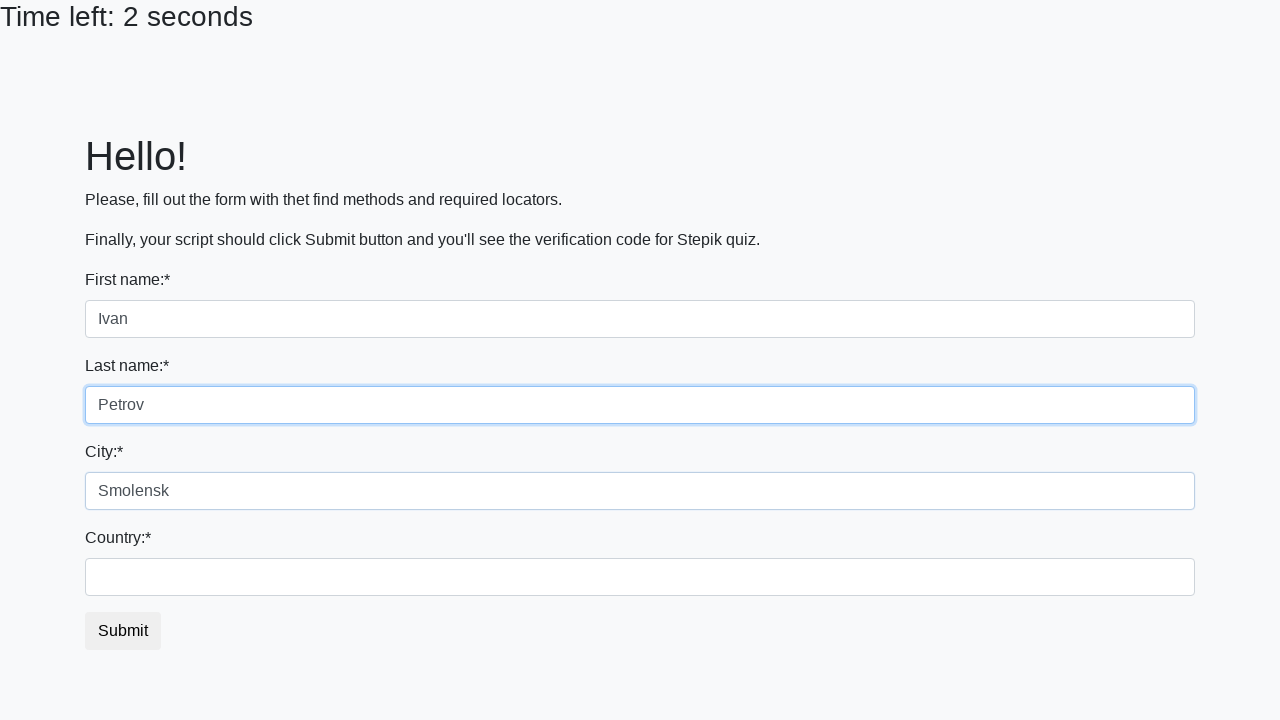

Filled country input with 'Russia' on #country
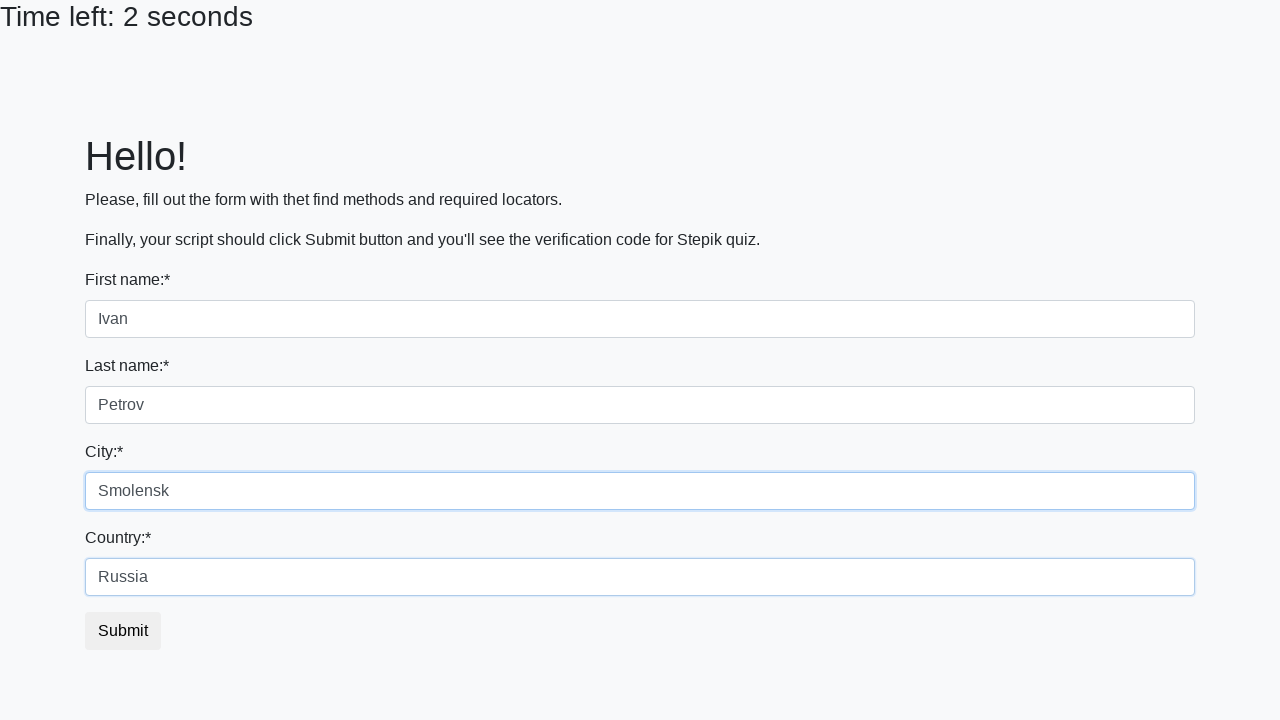

Clicked submit button to submit the form at (123, 631) on button.btn
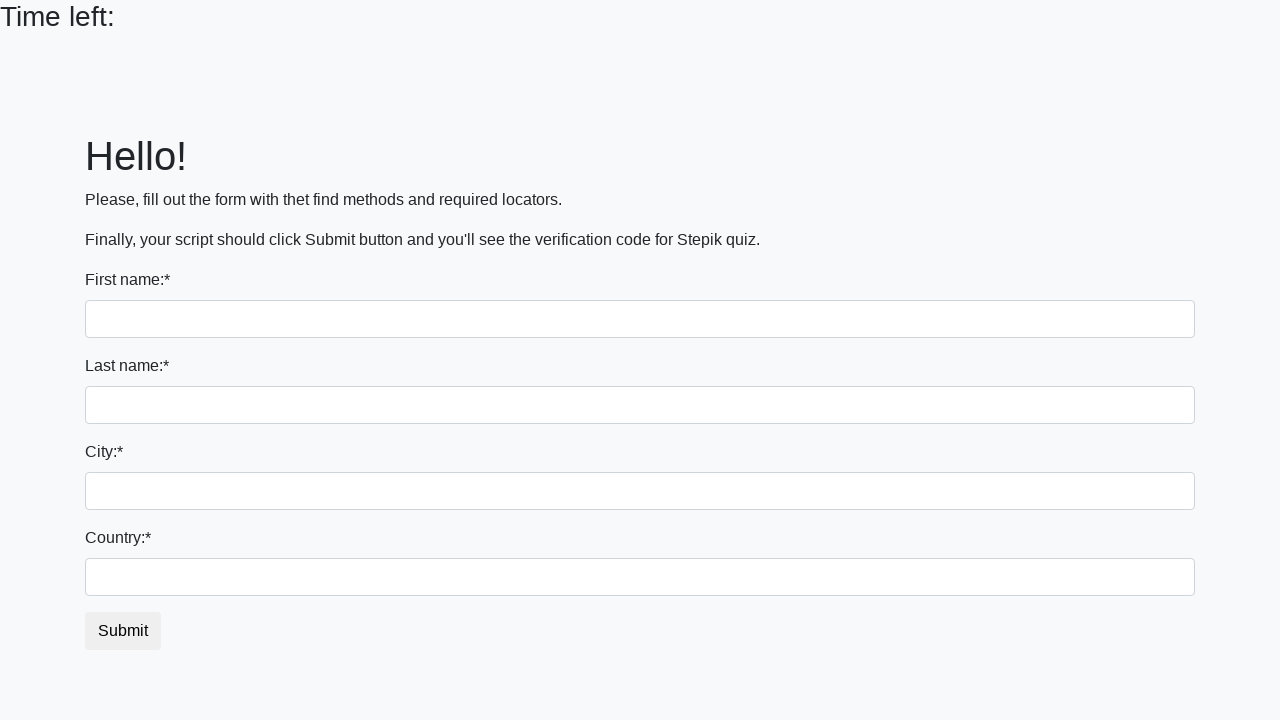

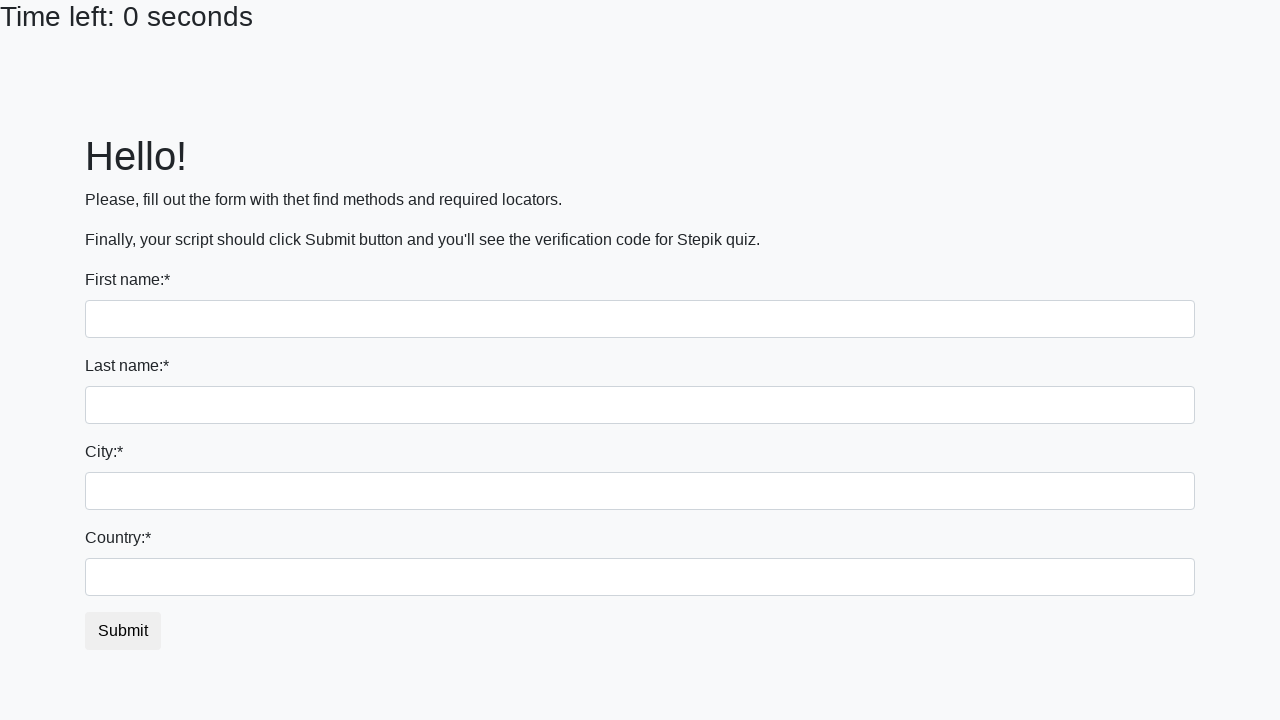